Tests alert handling by navigating to the cancel tab, clicking a button to trigger an alert, and dismissing it

Starting URL: http://demo.automationtesting.in/Alerts.html

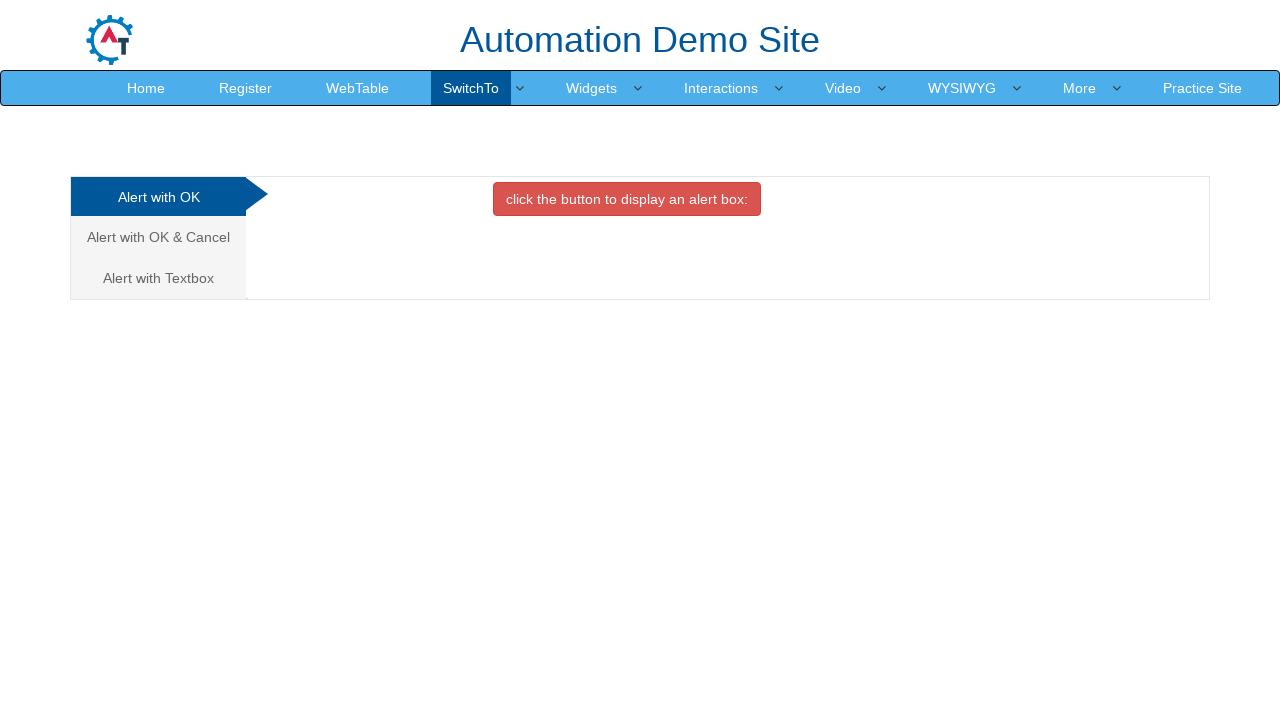

Clicked on the Cancel Tab link at (158, 237) on a[href='#CancelTab']
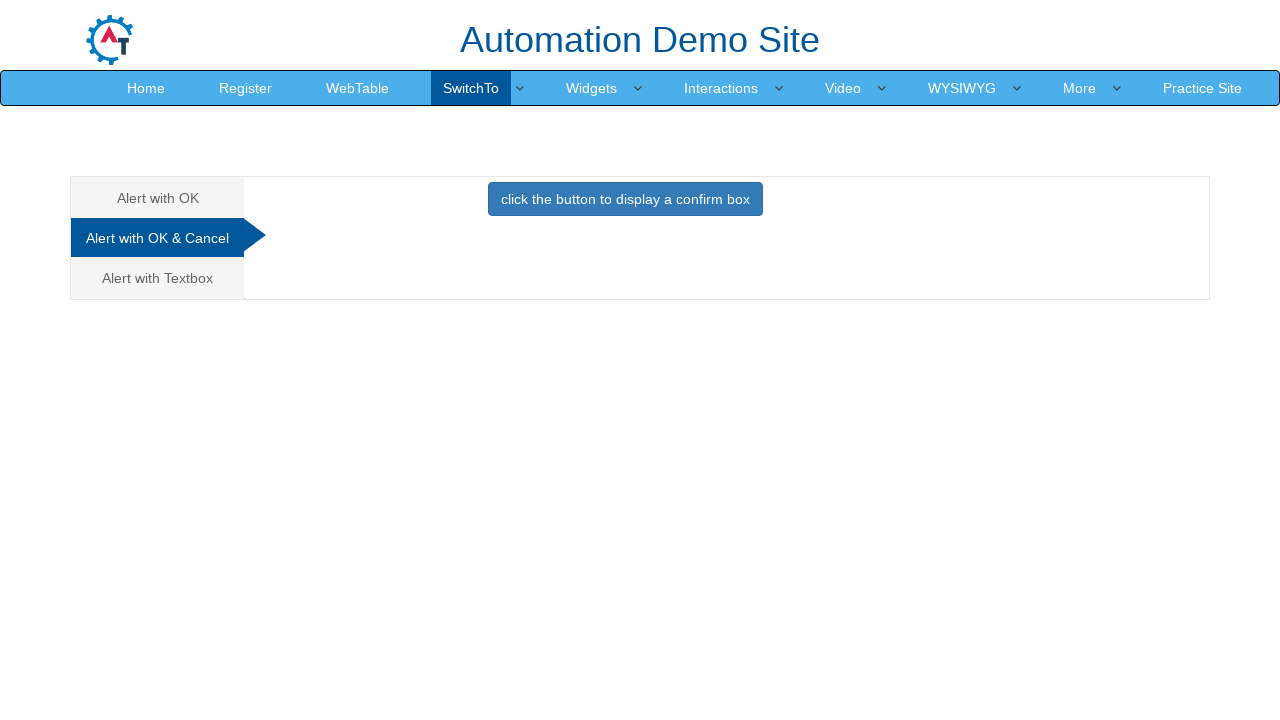

Clicked the button to trigger an alert at (625, 199) on button.btn.btn-primary
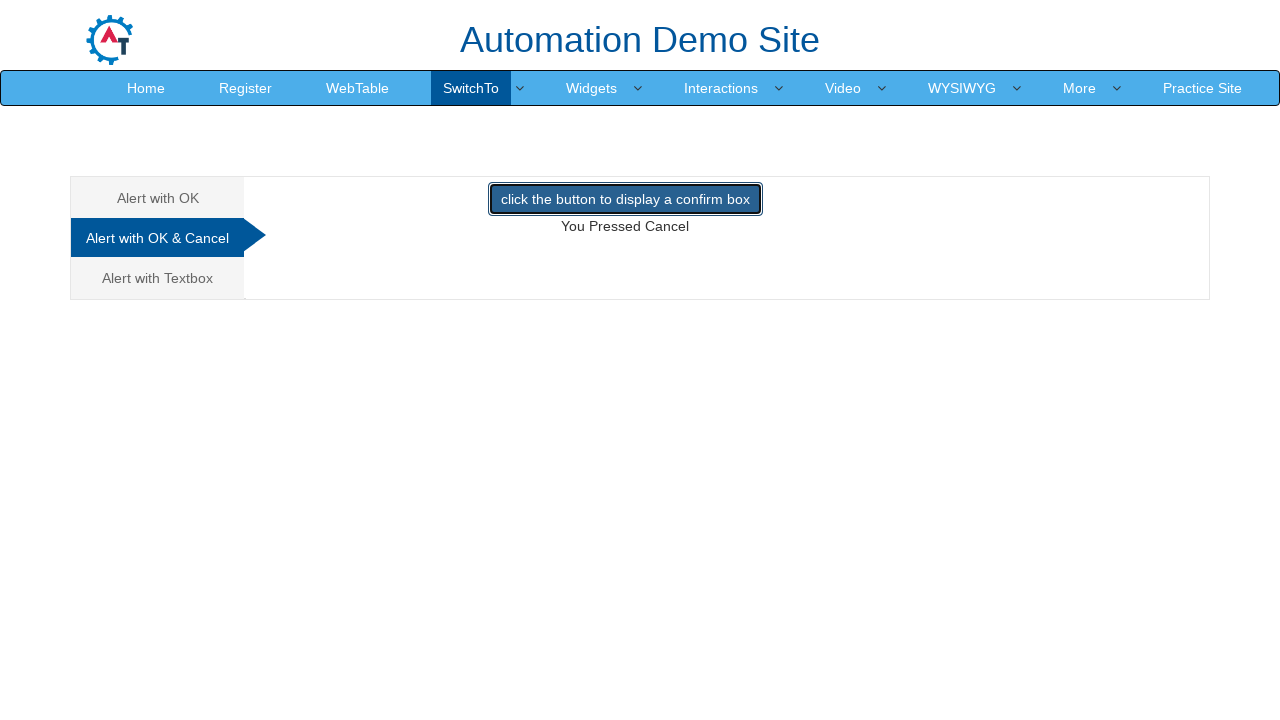

Set up alert dismissal handler
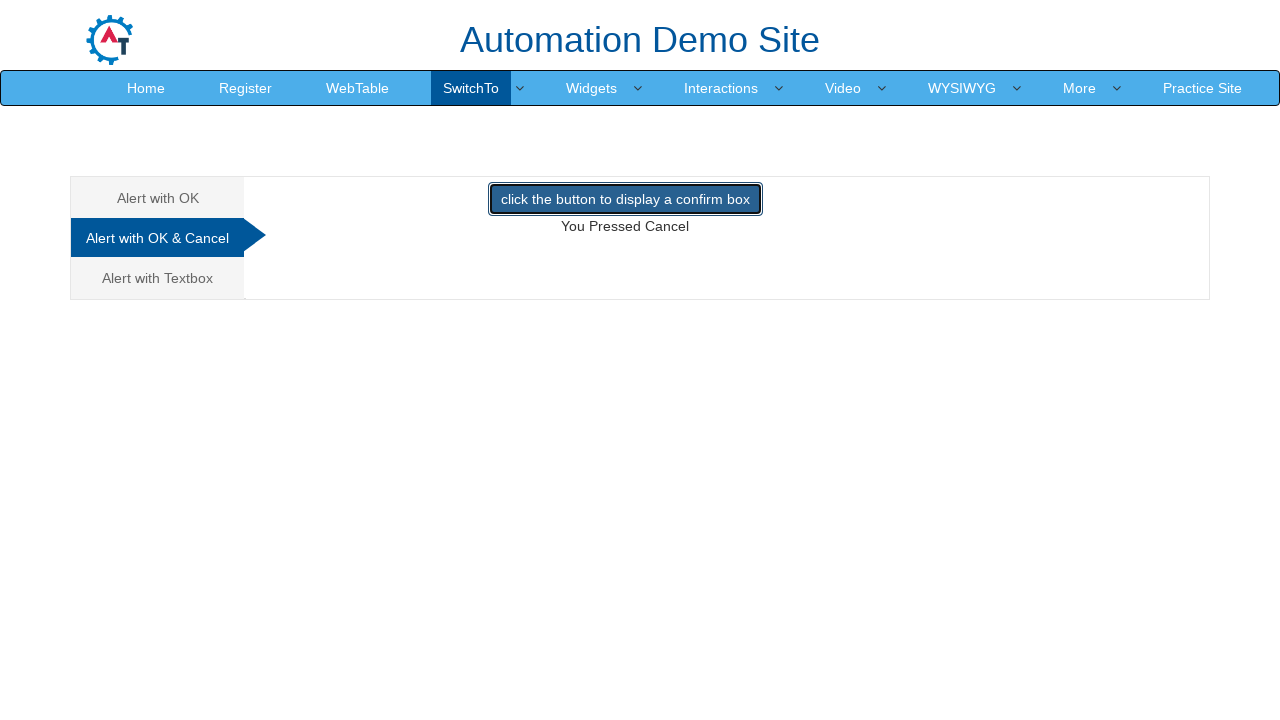

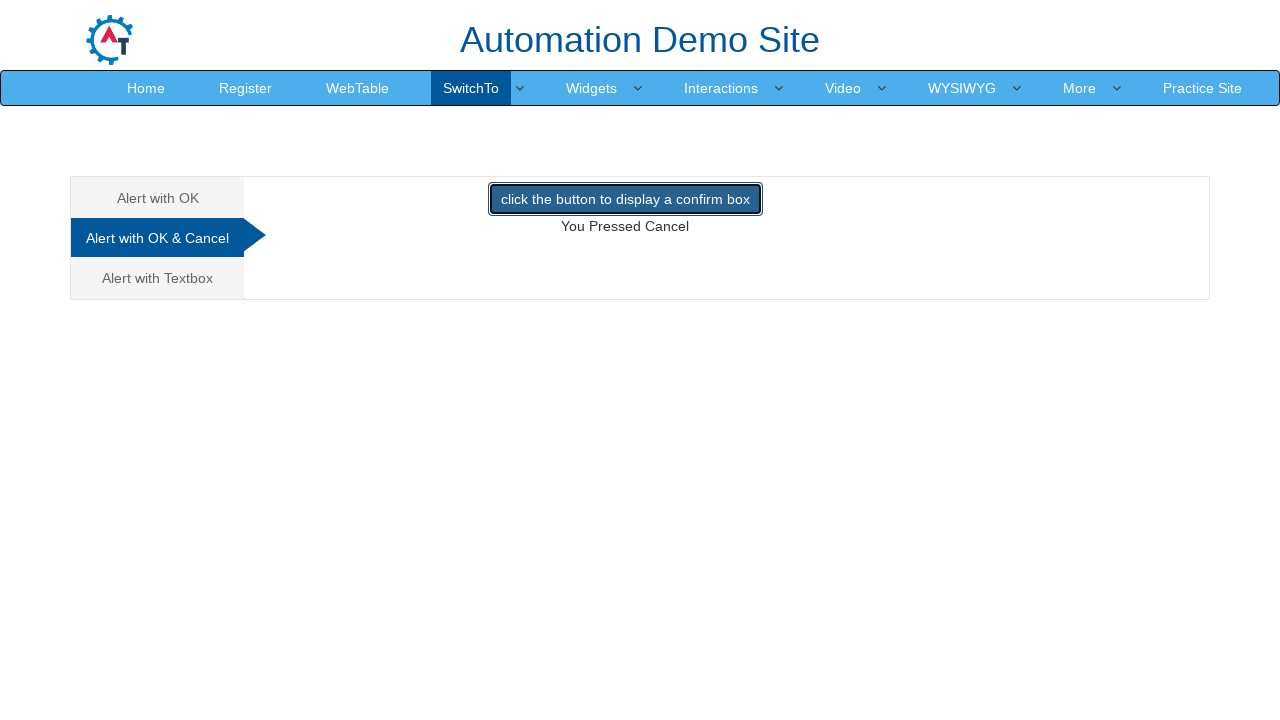